Tests that entering a very long number displays an error message

Starting URL: http://nahual.github.io/qc-celfar/?v=2

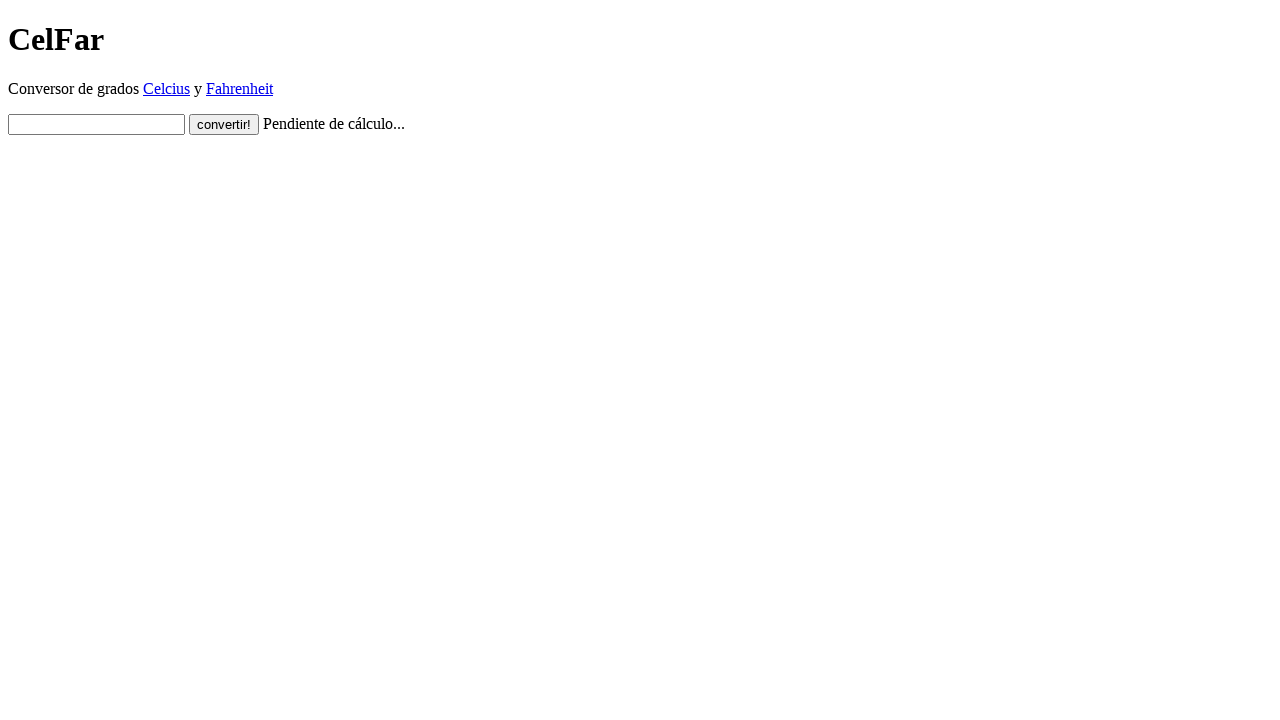

Filled input field with long number '1234567' on #input
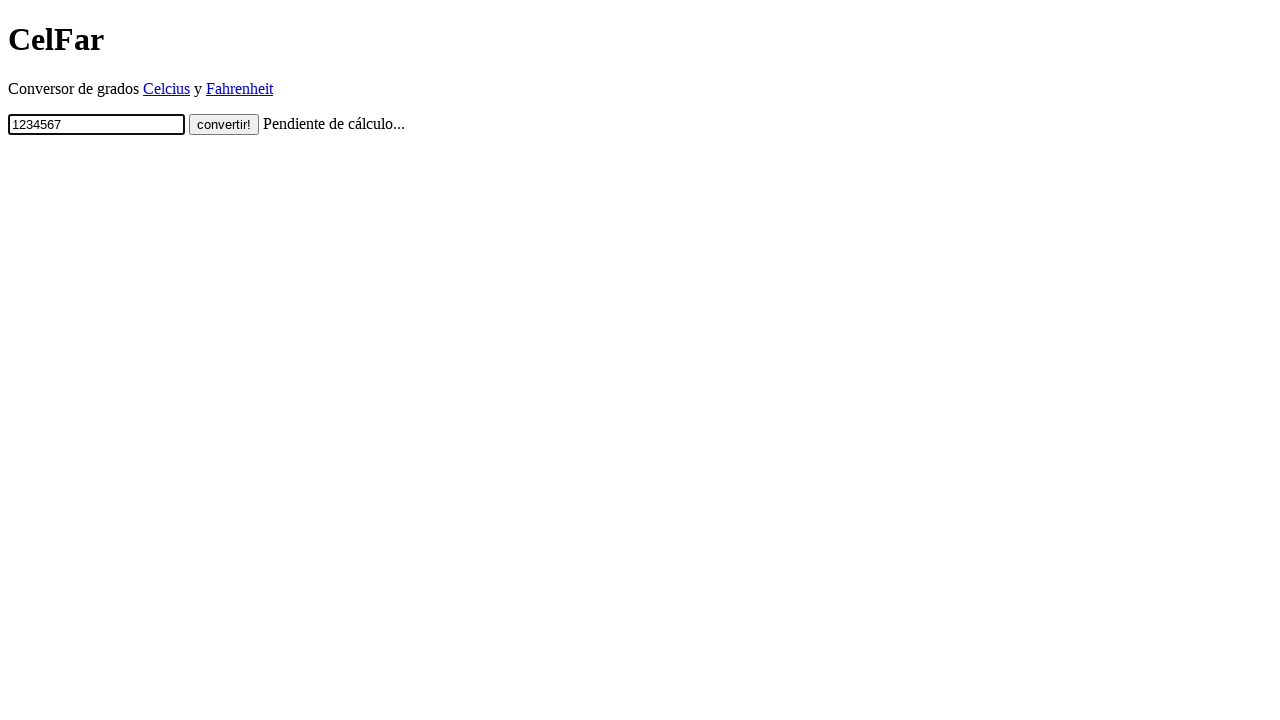

Clicked convert button at (224, 124) on .button
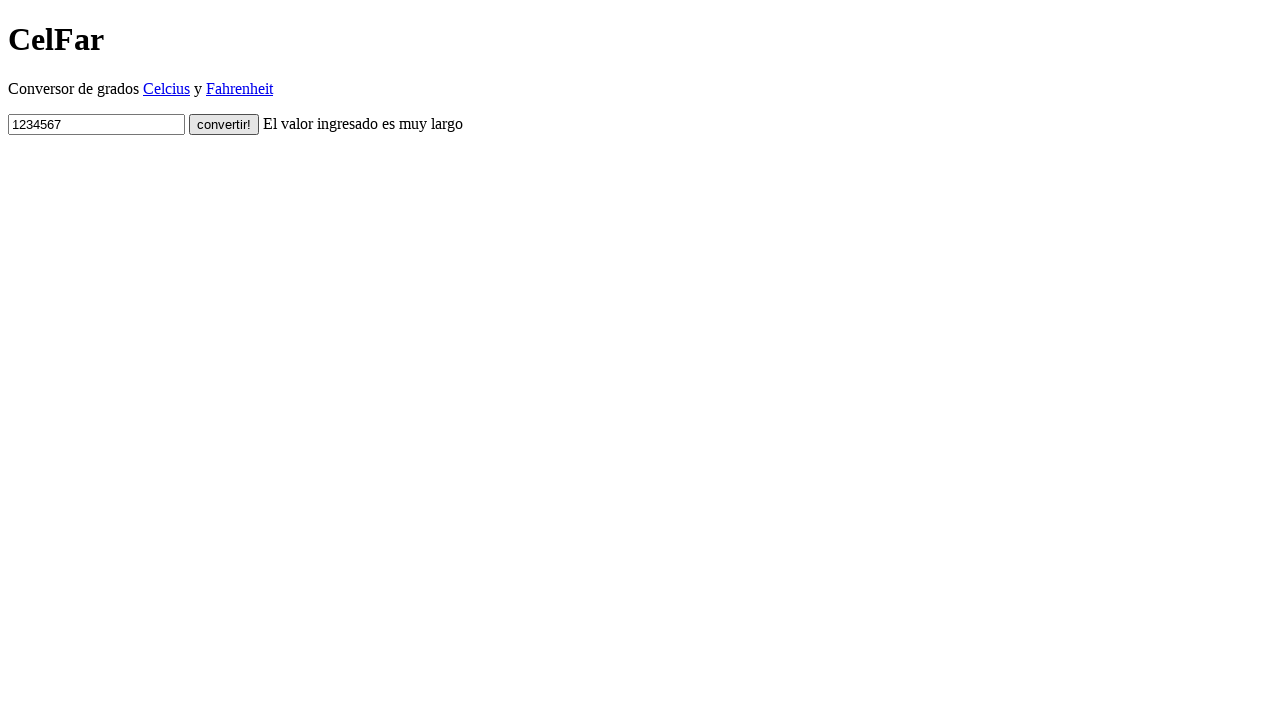

Retrieved output text content
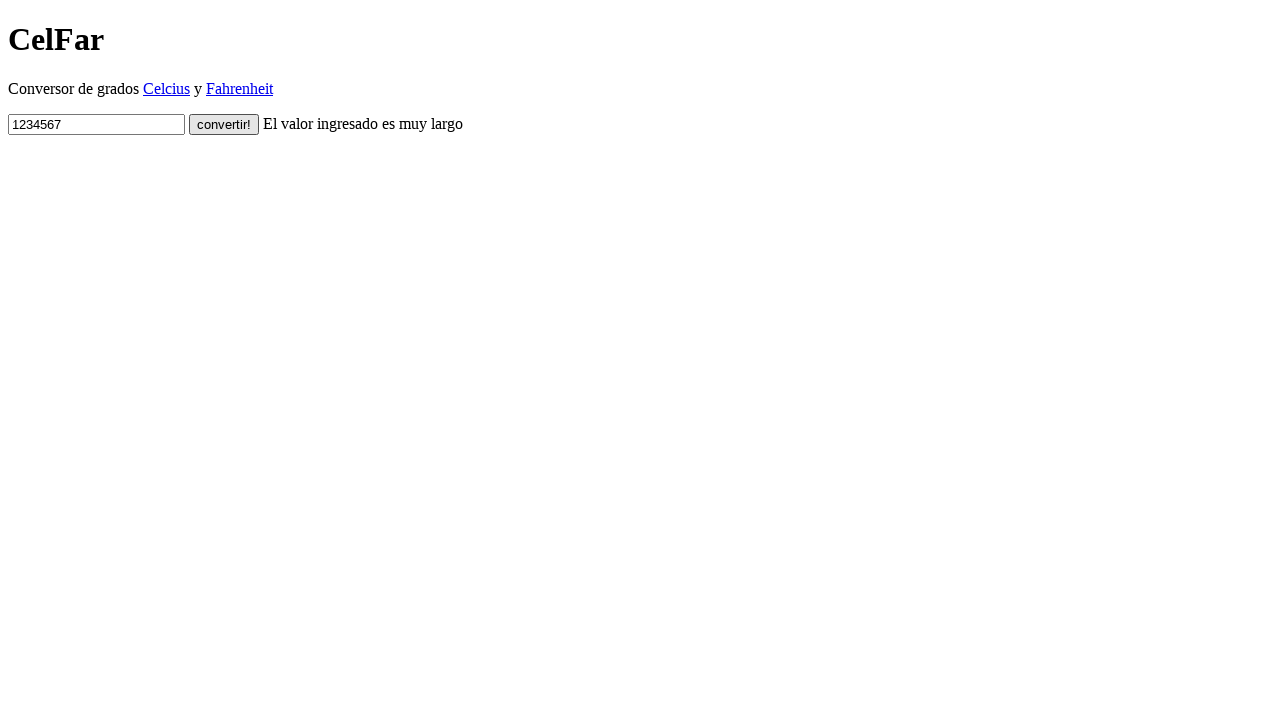

Verified error message 'El valor ingresado es muy largo' is displayed
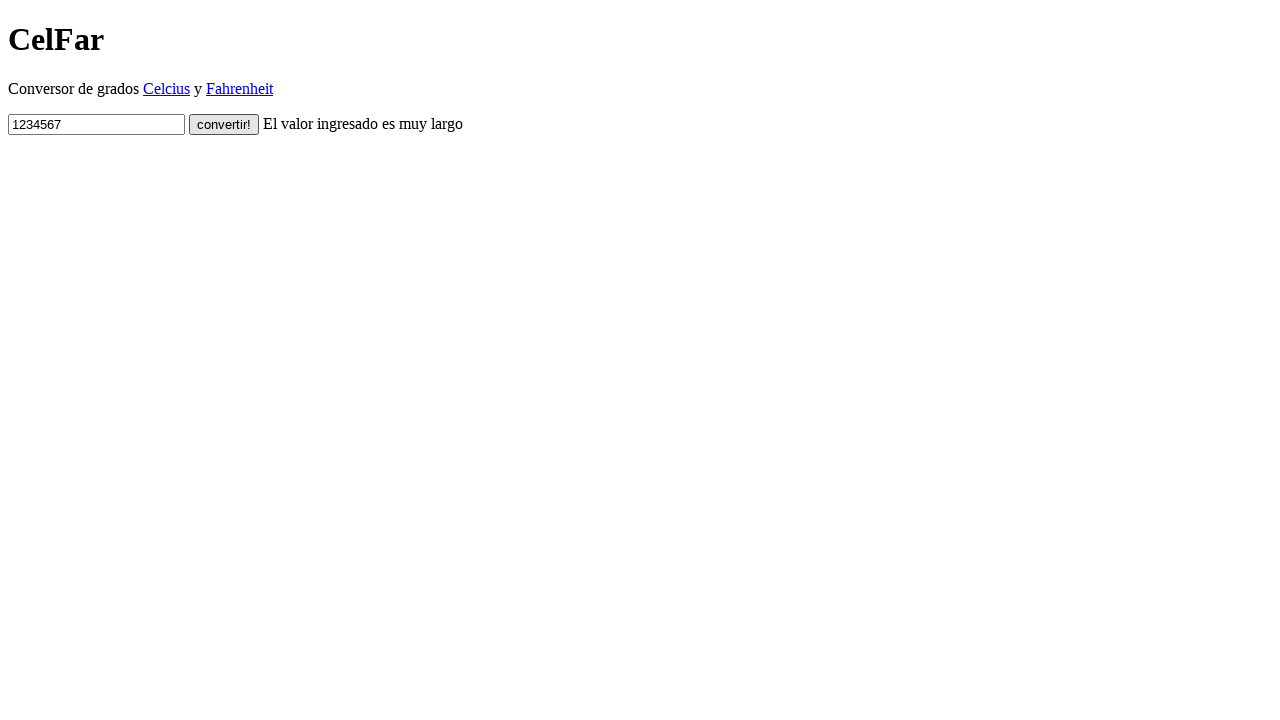

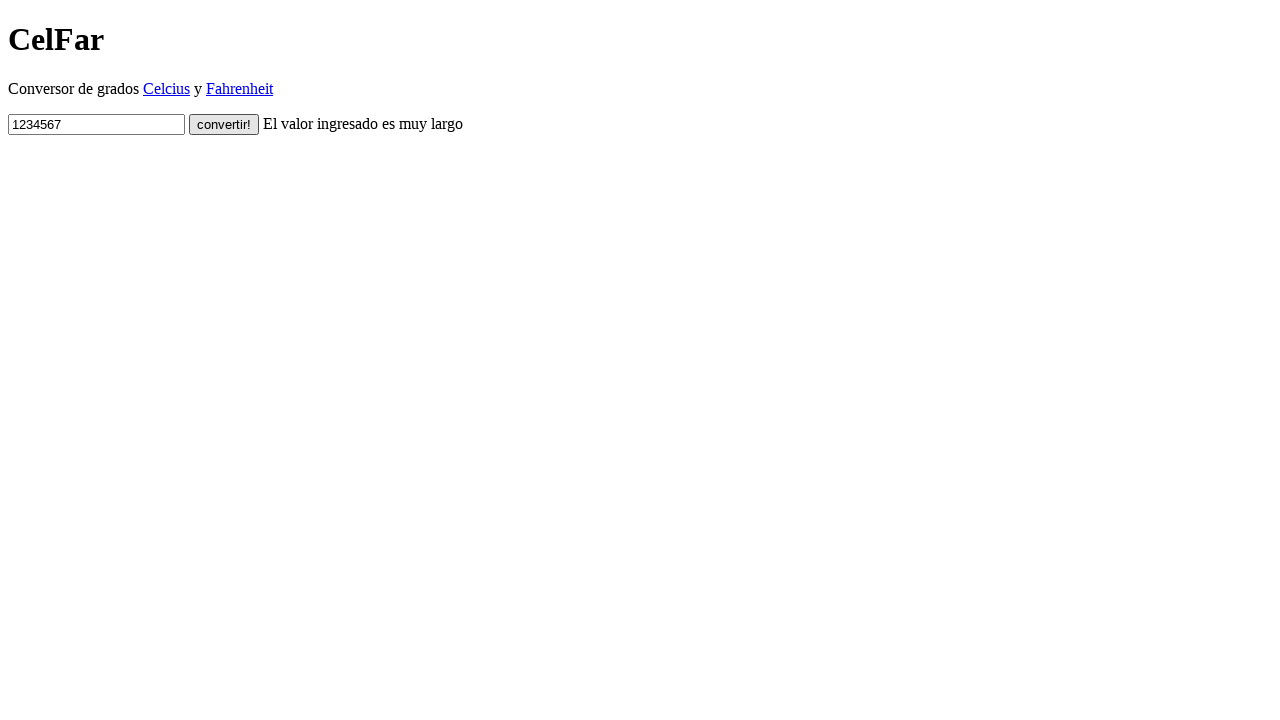